Tests page scrolling functionality by navigating to Selenium's website and scrolling down the page by 500 pixels using JavaScript execution

Starting URL: https://www.selenium.dev

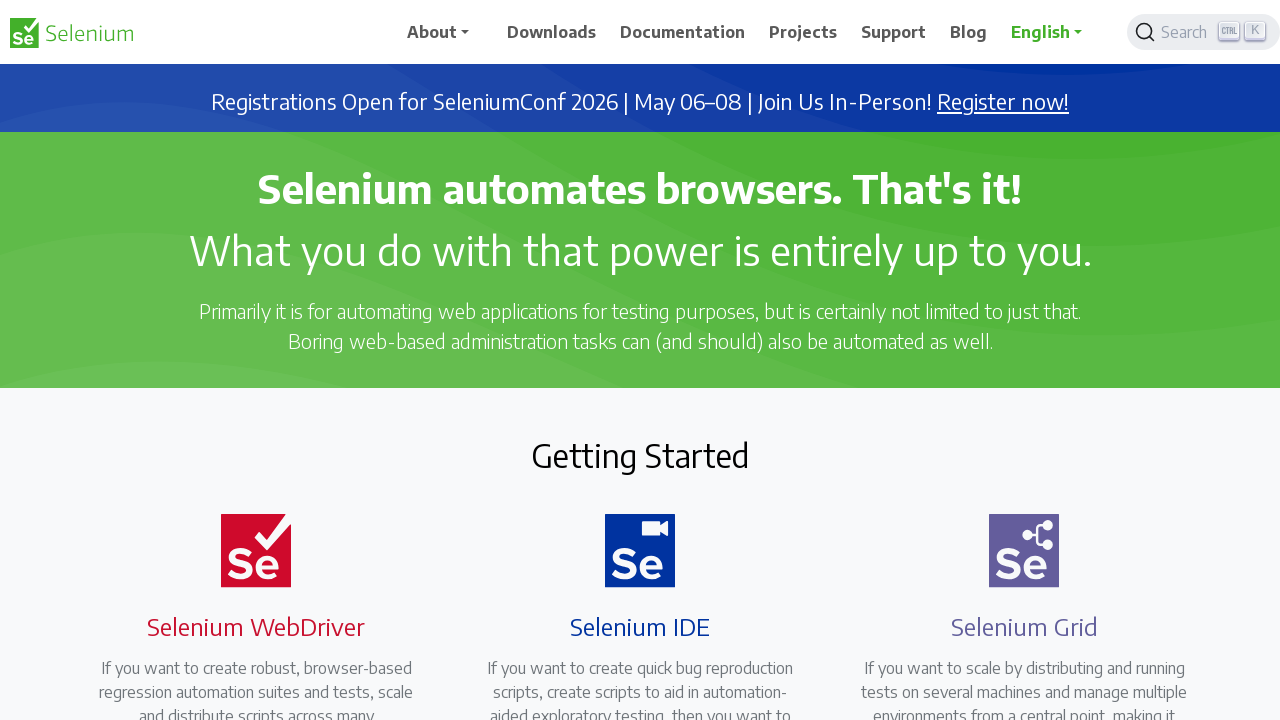

Scrolled down the page by 500 pixels using JavaScript
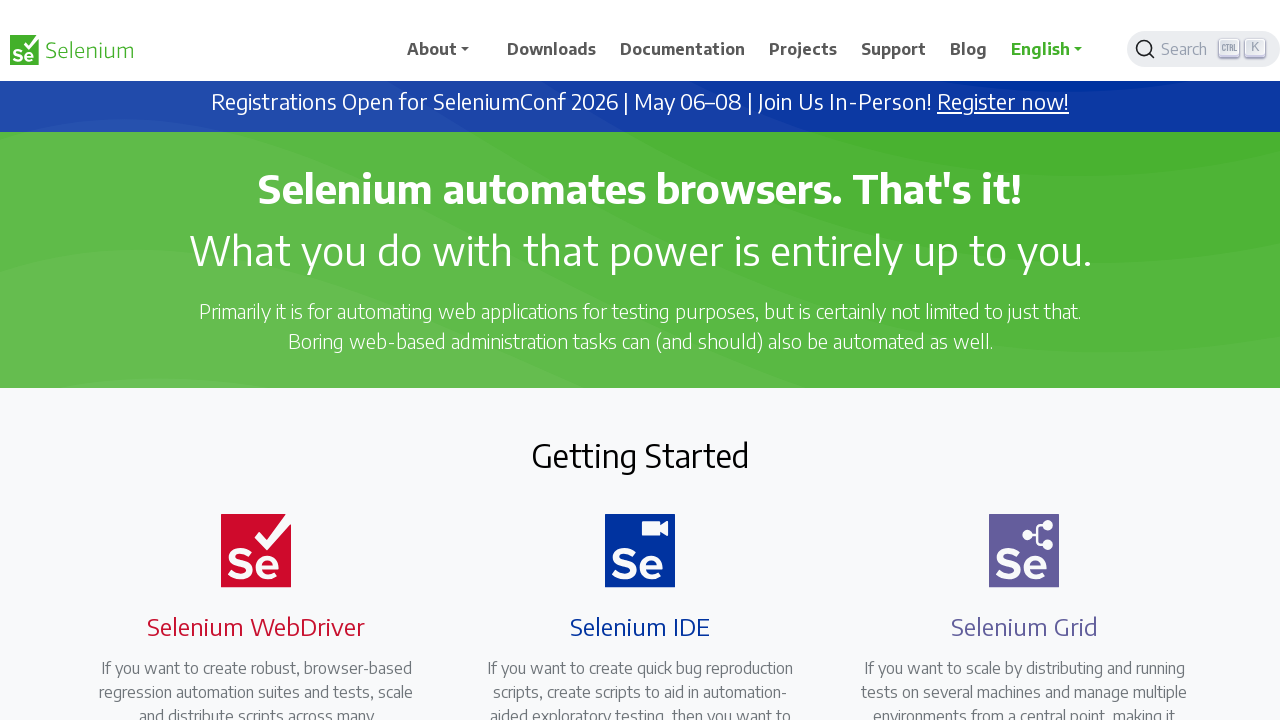

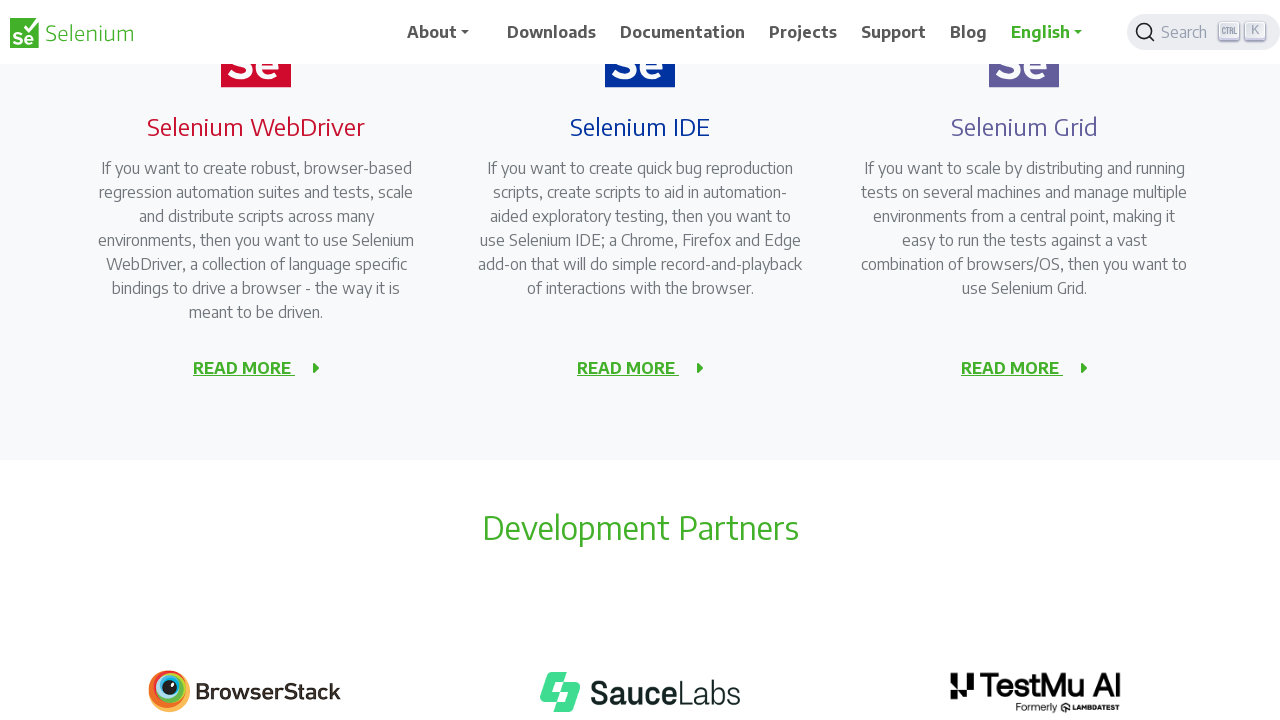